Tests that Clear completed button is hidden when no items are completed.

Starting URL: https://demo.playwright.dev/todomvc

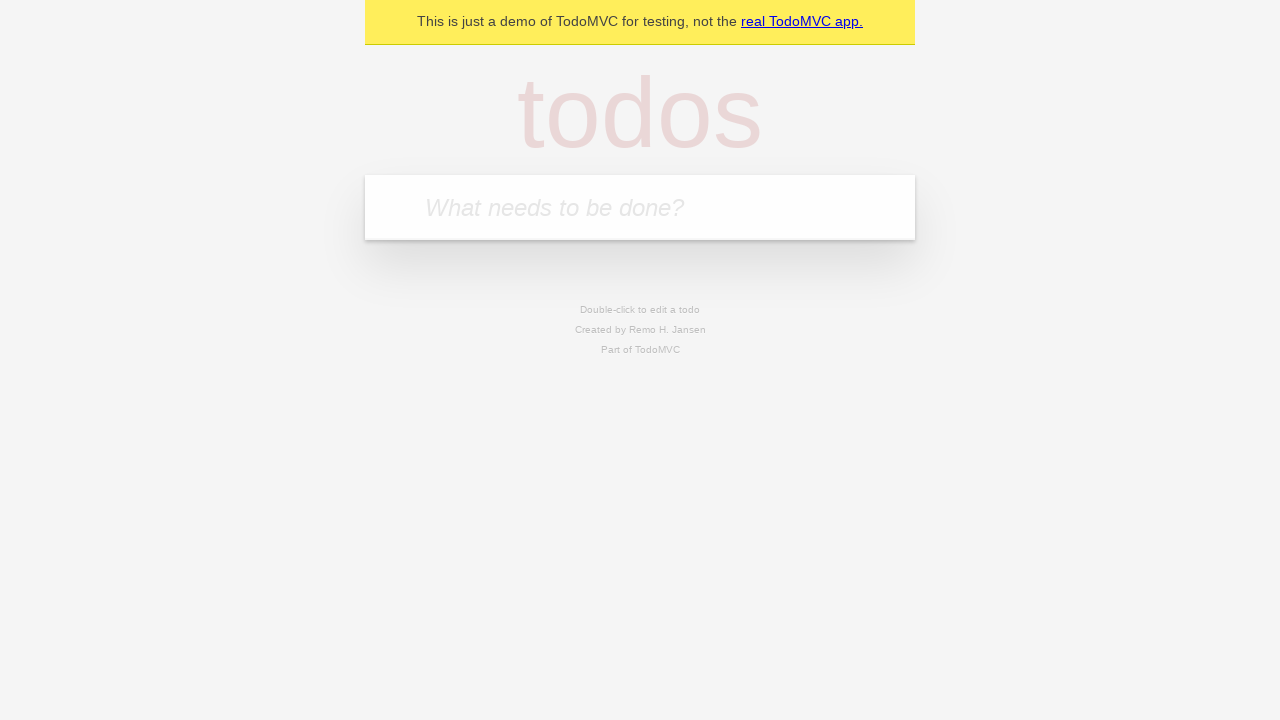

Filled todo input with 'buy some cheese' on internal:attr=[placeholder="What needs to be done?"i]
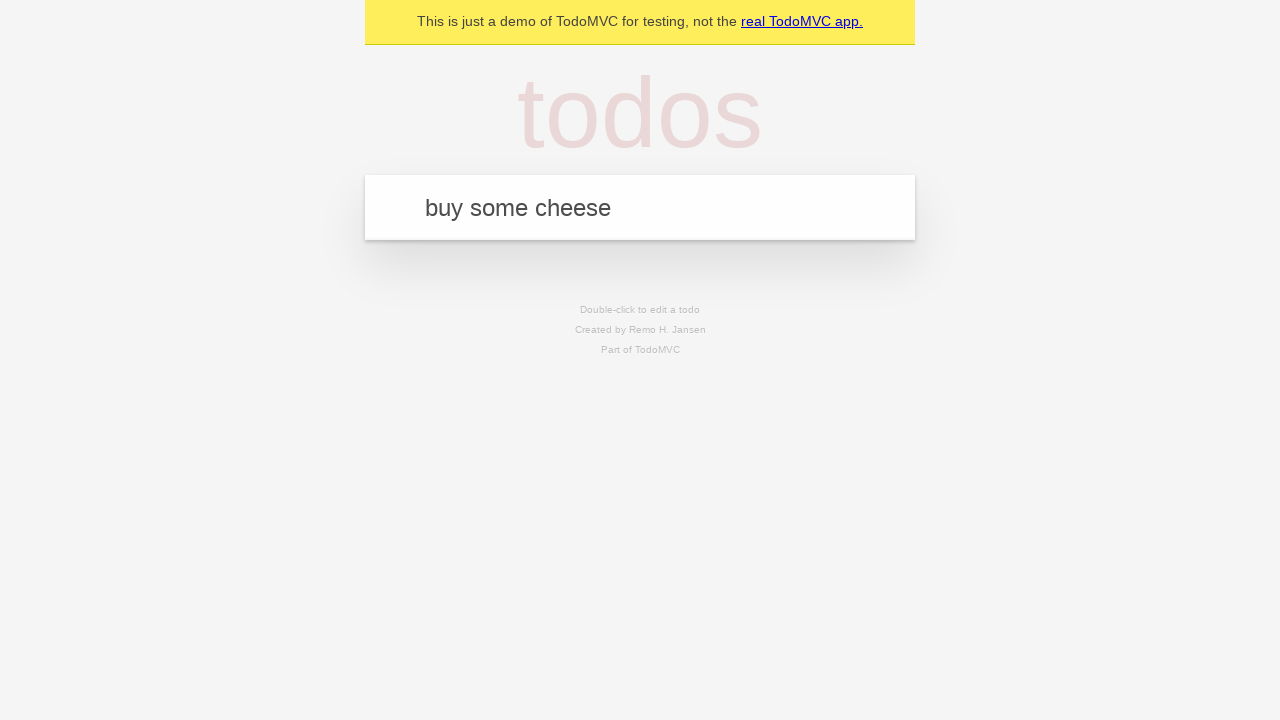

Pressed Enter to add first todo item on internal:attr=[placeholder="What needs to be done?"i]
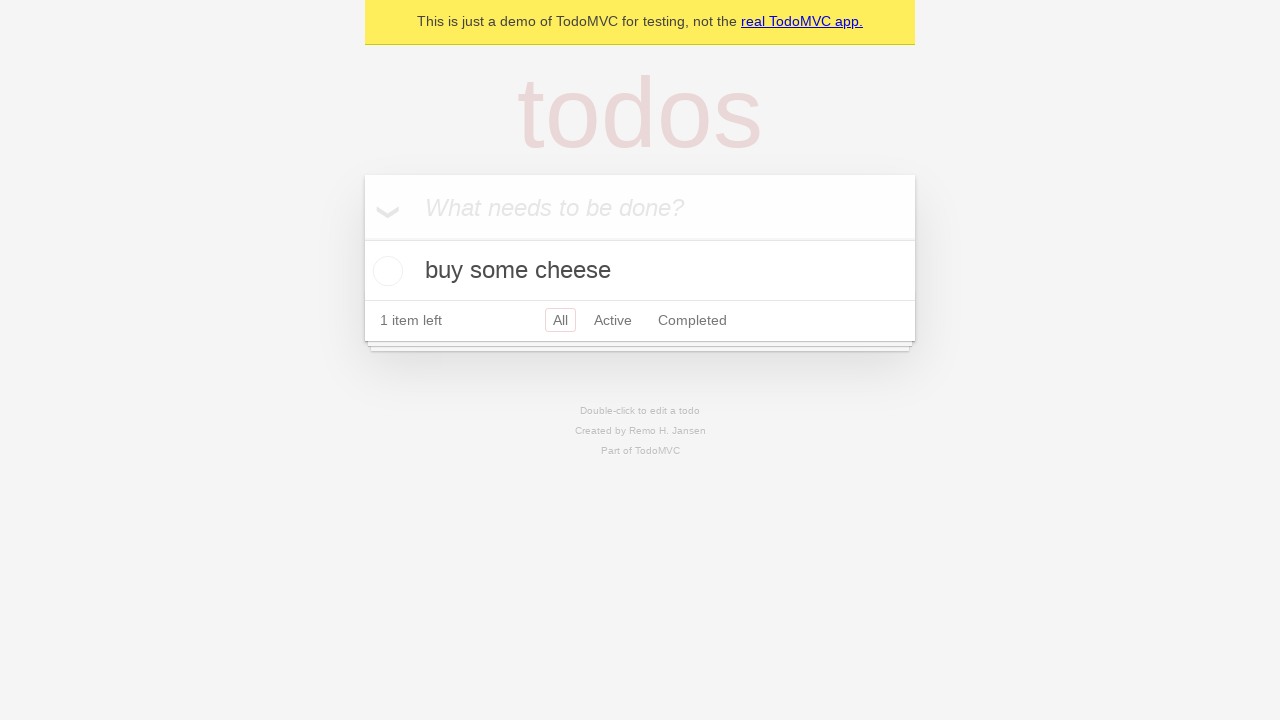

Filled todo input with 'feed the cat' on internal:attr=[placeholder="What needs to be done?"i]
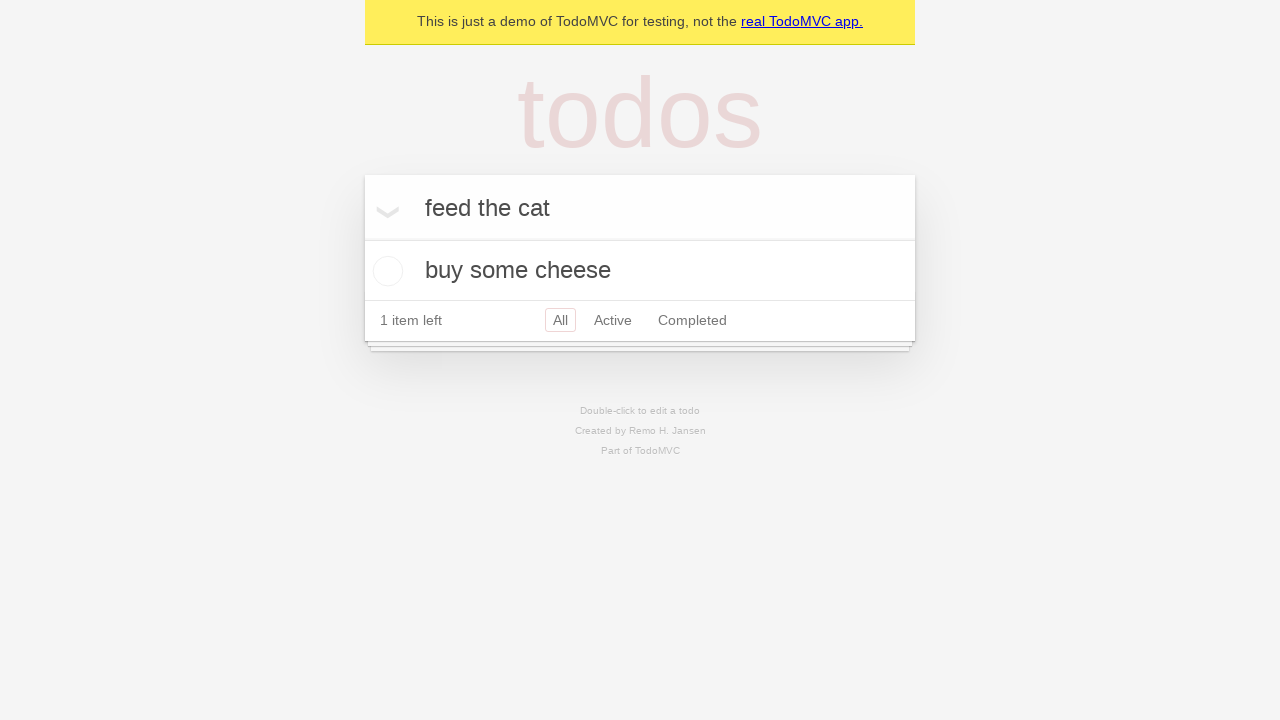

Pressed Enter to add second todo item on internal:attr=[placeholder="What needs to be done?"i]
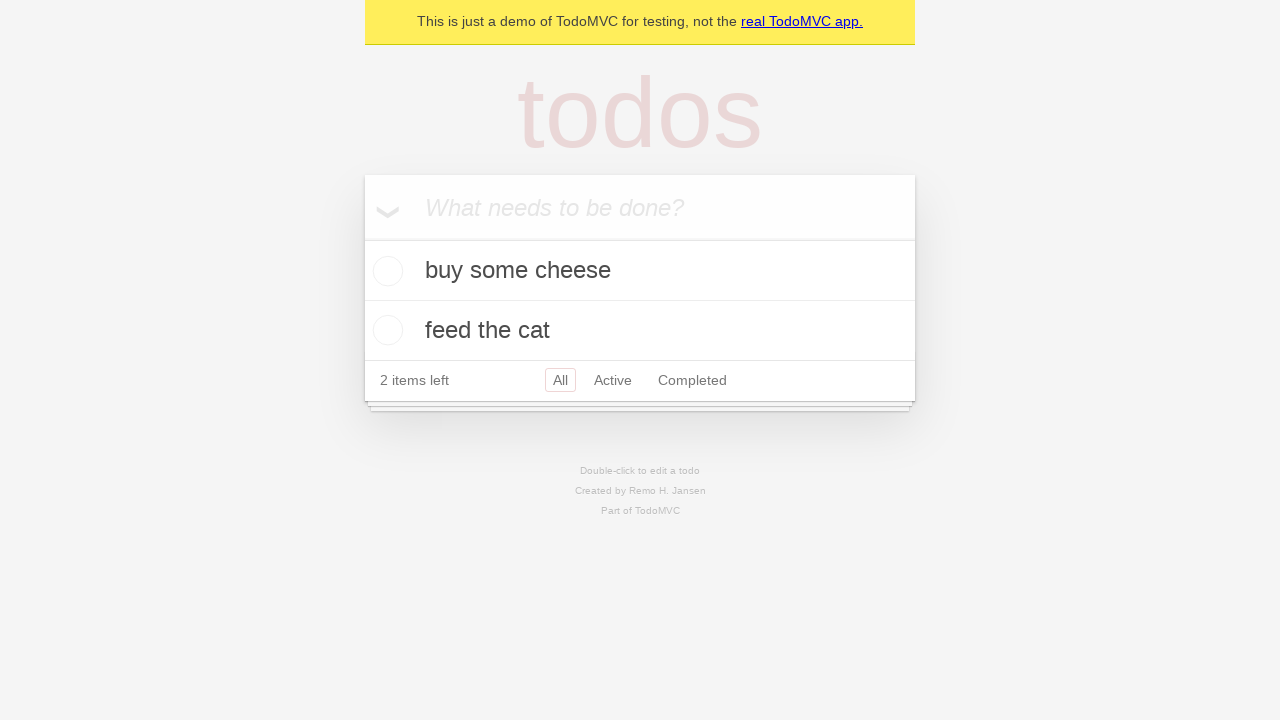

Filled todo input with 'book a doctors appointment' on internal:attr=[placeholder="What needs to be done?"i]
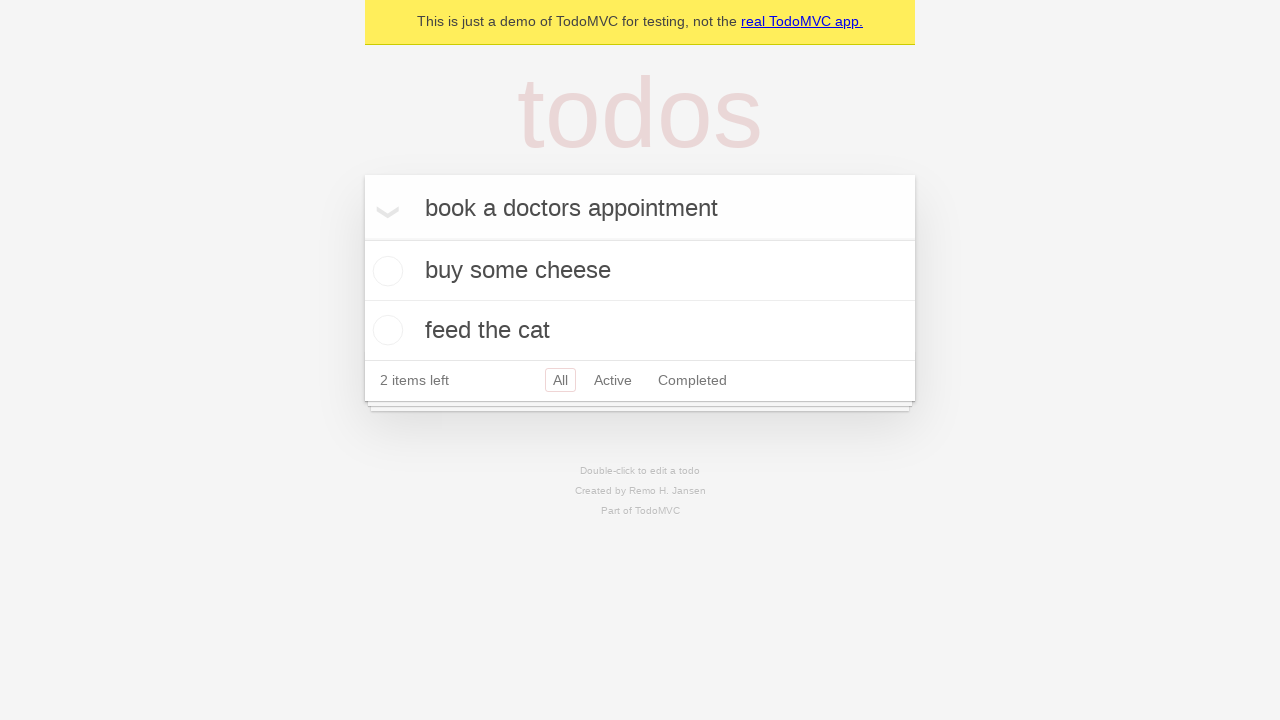

Pressed Enter to add third todo item on internal:attr=[placeholder="What needs to be done?"i]
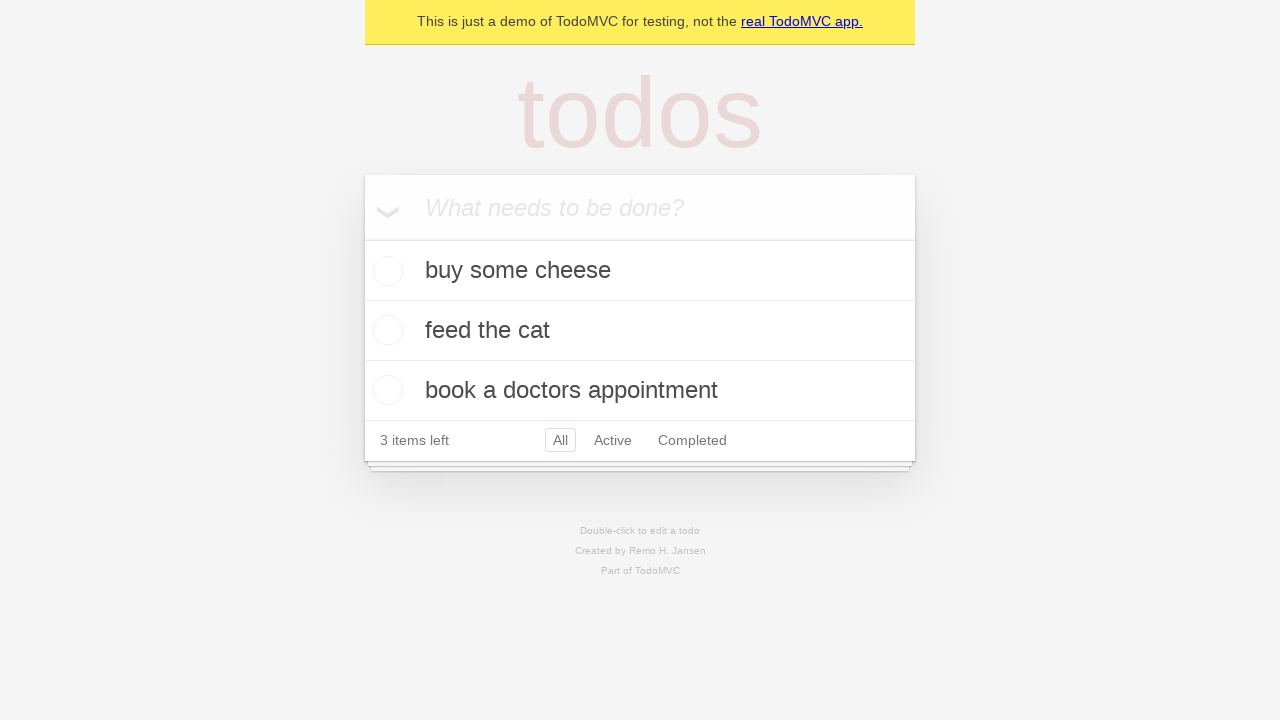

Checked the first todo item as completed at (385, 271) on .todo-list li .toggle >> nth=0
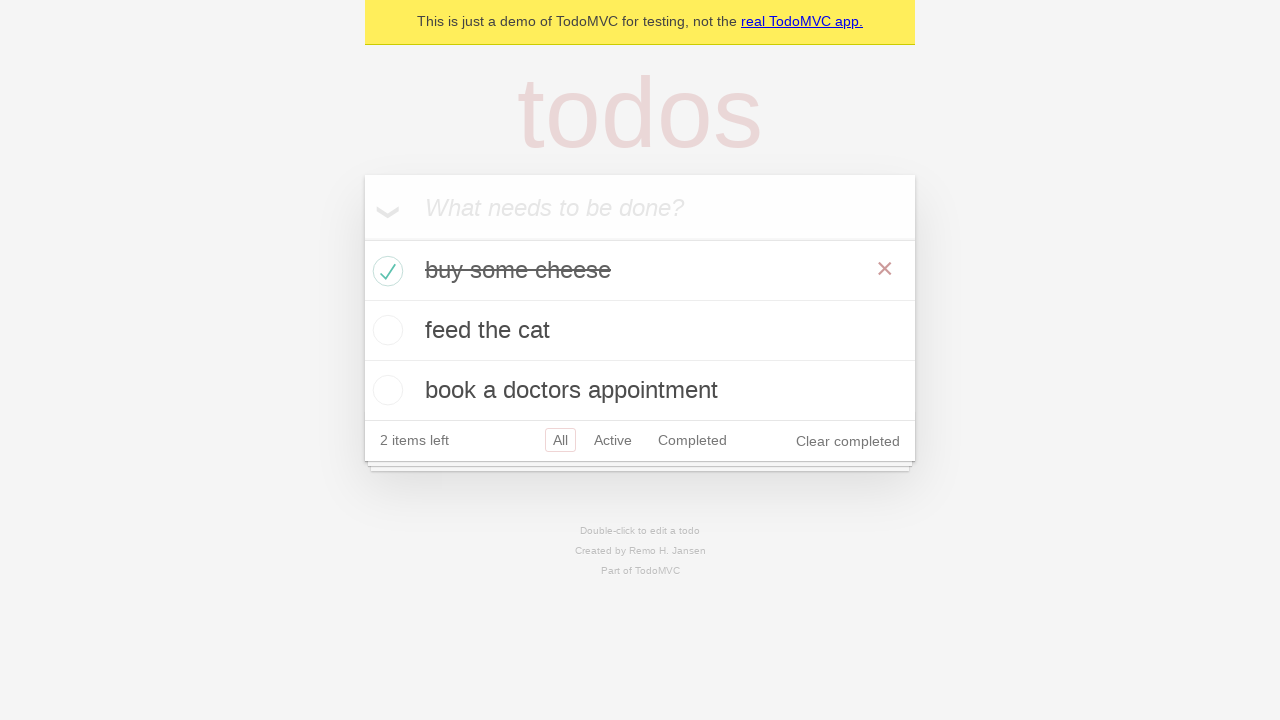

Clicked 'Clear completed' button to remove completed items at (848, 441) on internal:role=button[name="Clear completed"i]
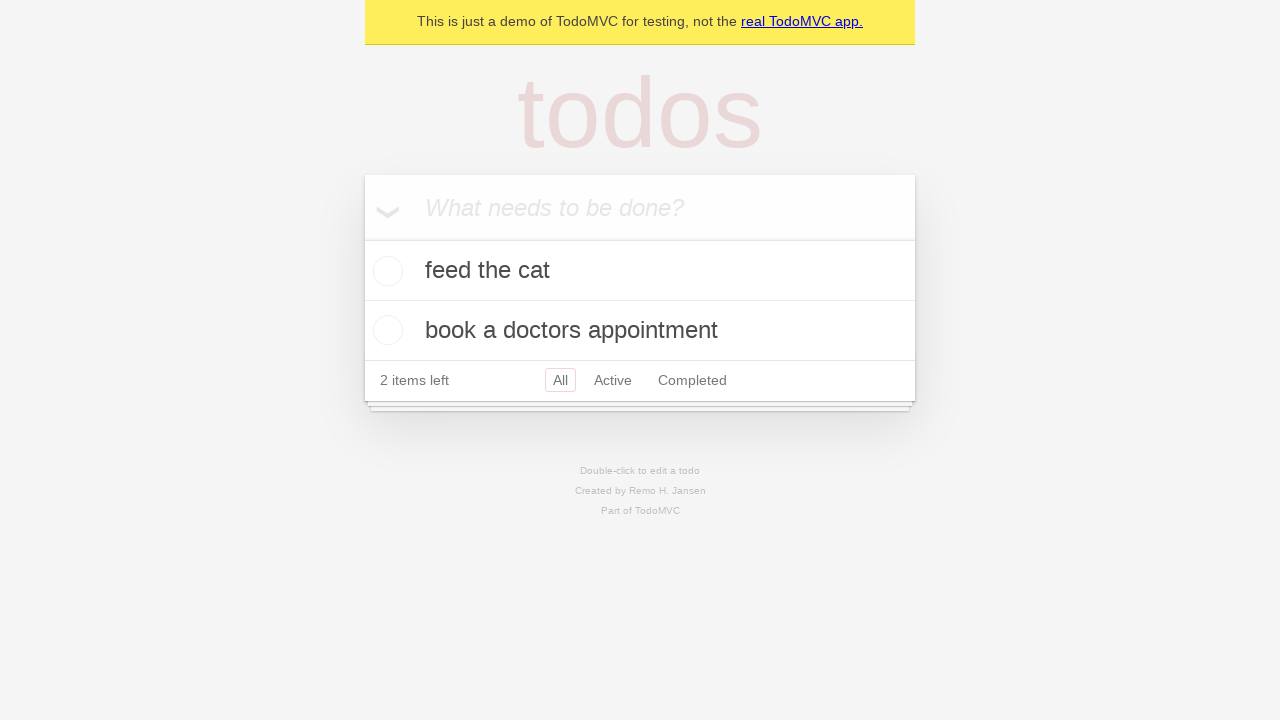

Waited for todo items to be visible, confirming 'Clear completed' button is hidden
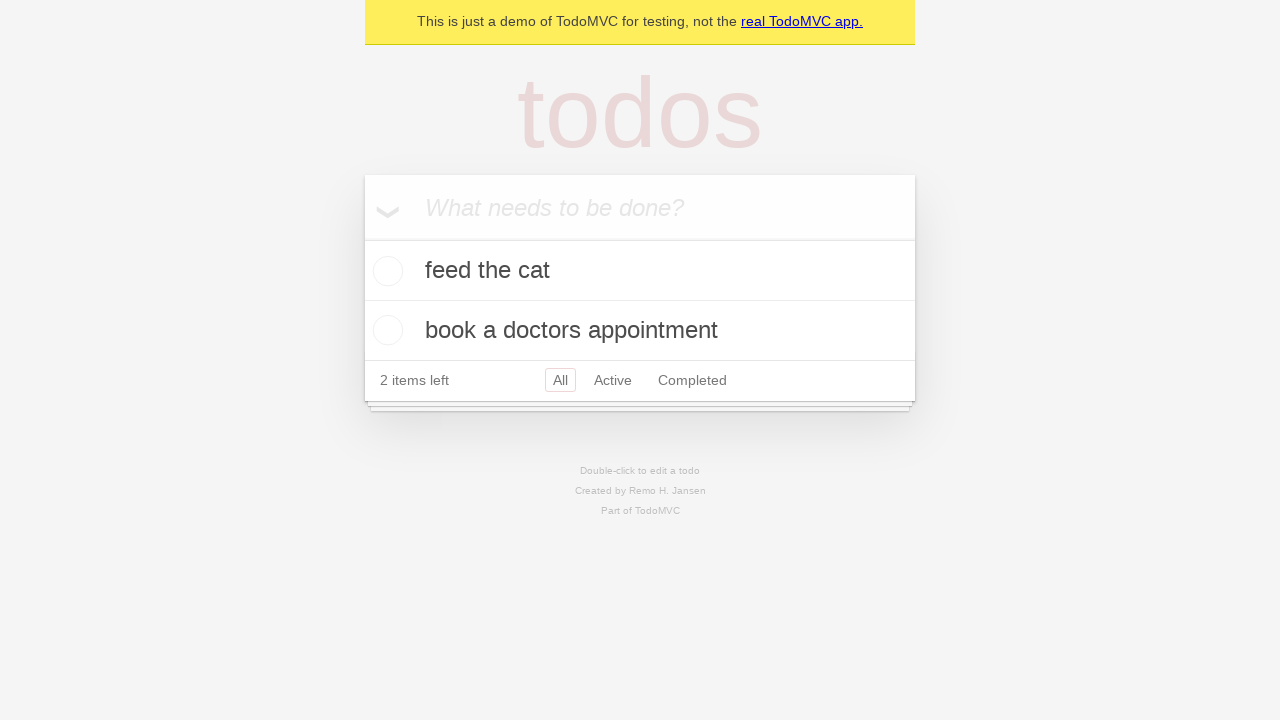

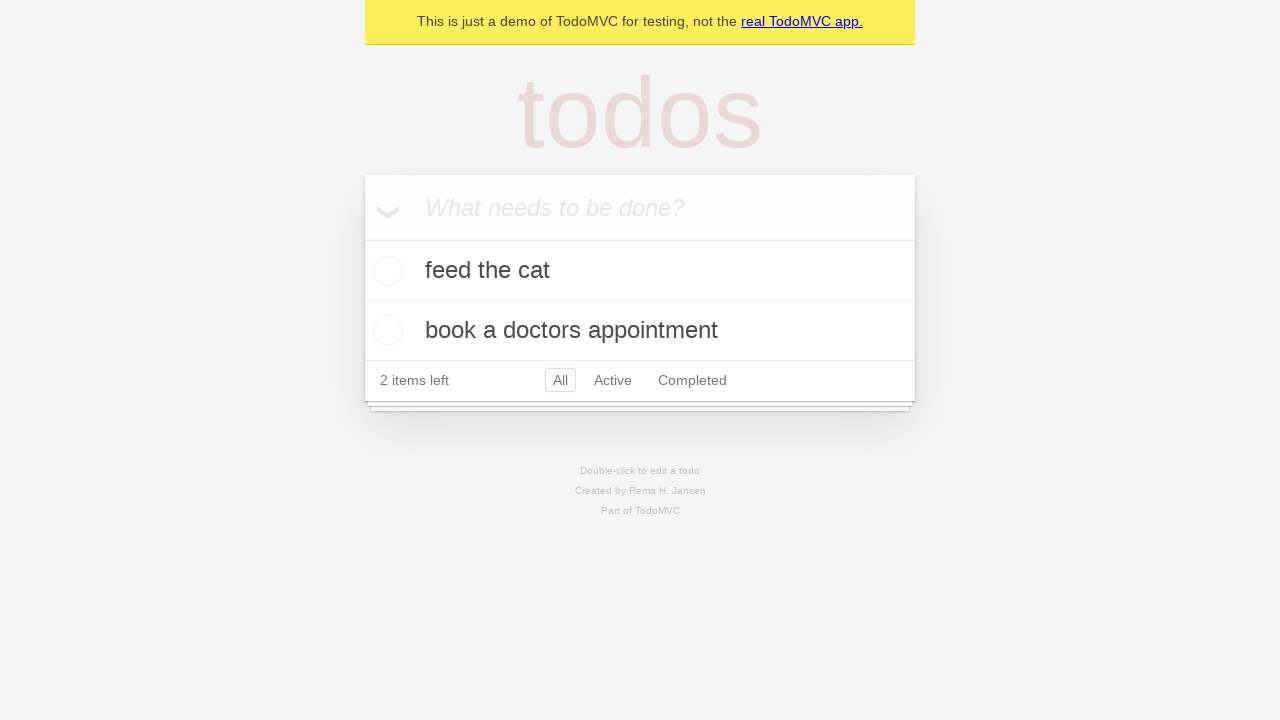